Tests click and hold drag selection by selecting multiple items in a selectable list

Starting URL: https://automationfc.github.io/jquery-selectable/

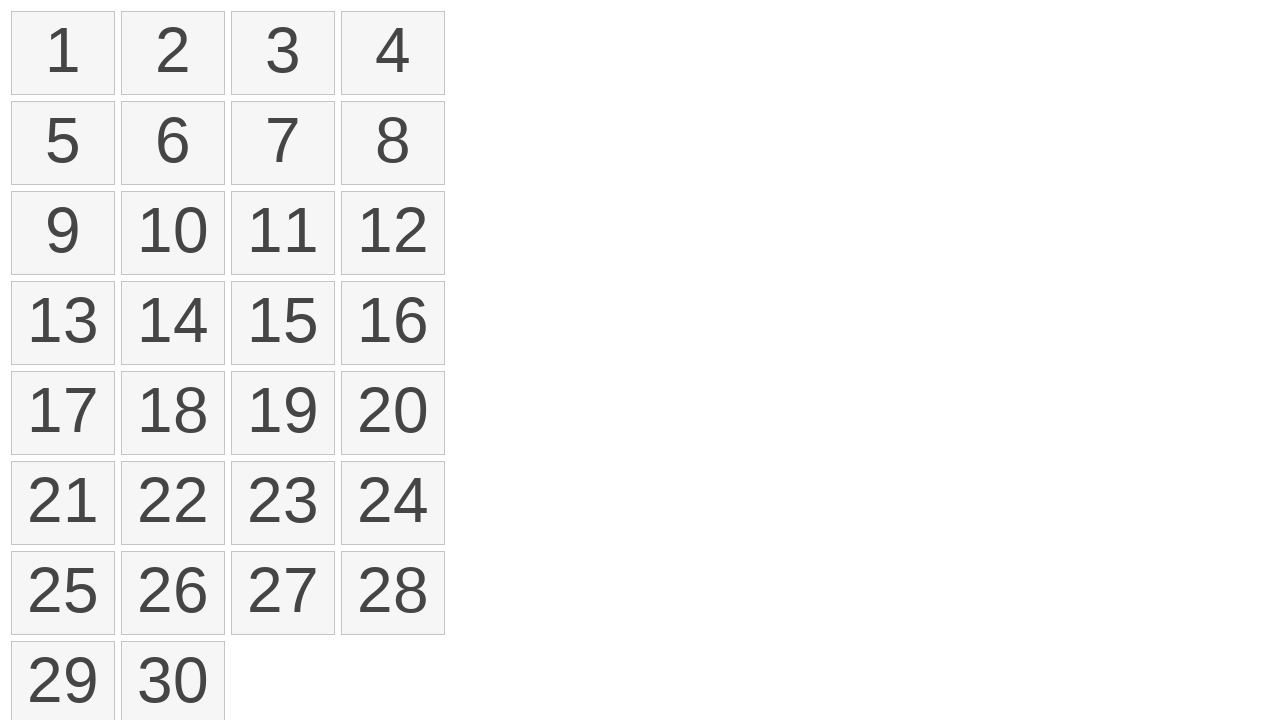

Waited for selectable list to load
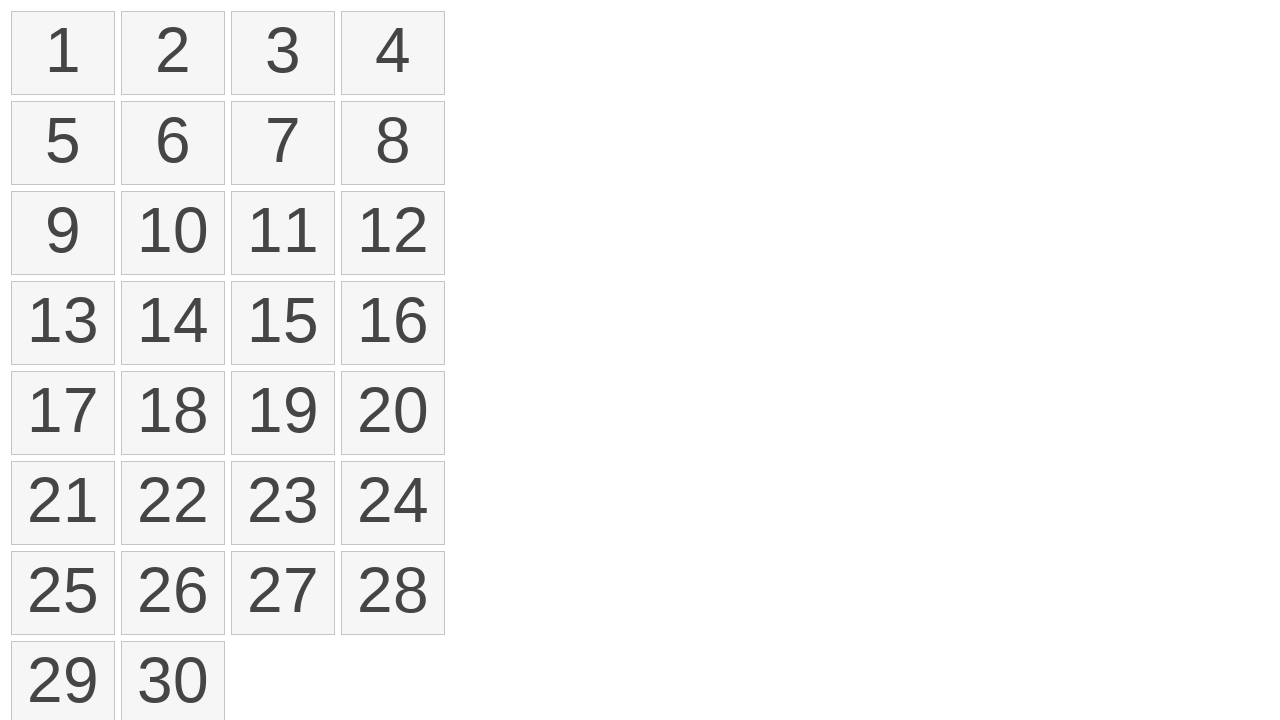

Located first item in selectable list
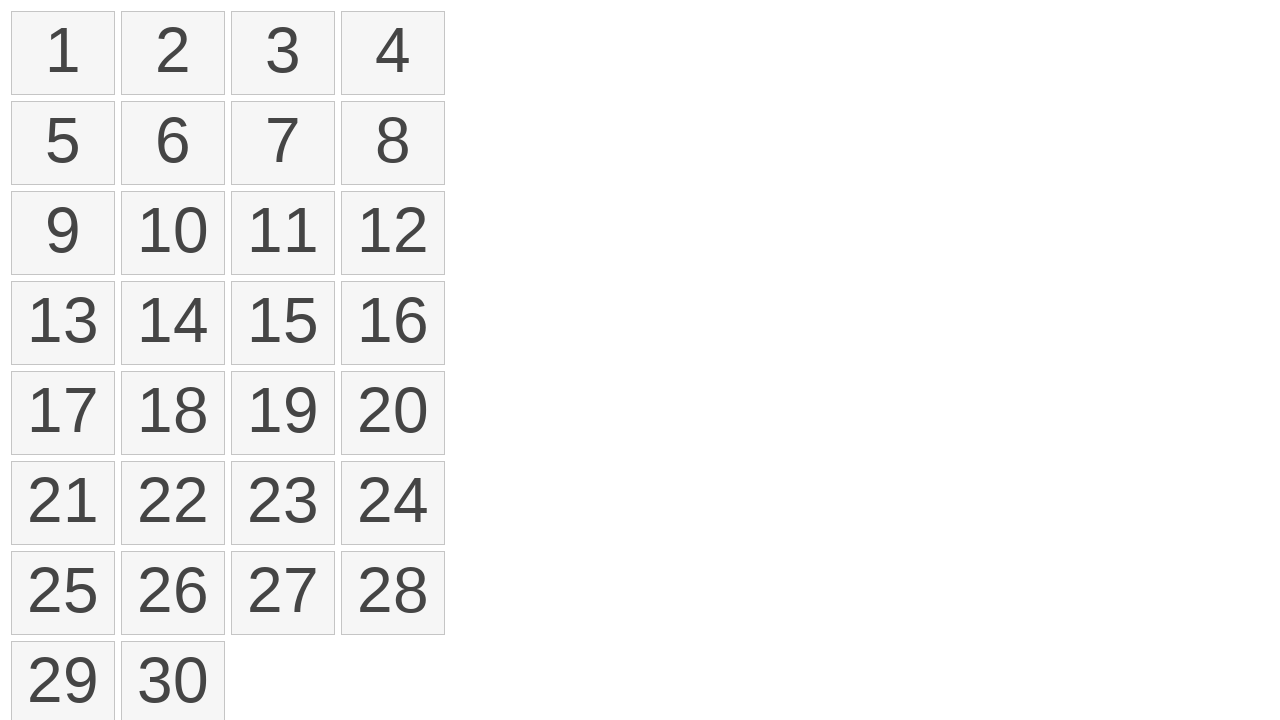

Located eighth item in selectable list
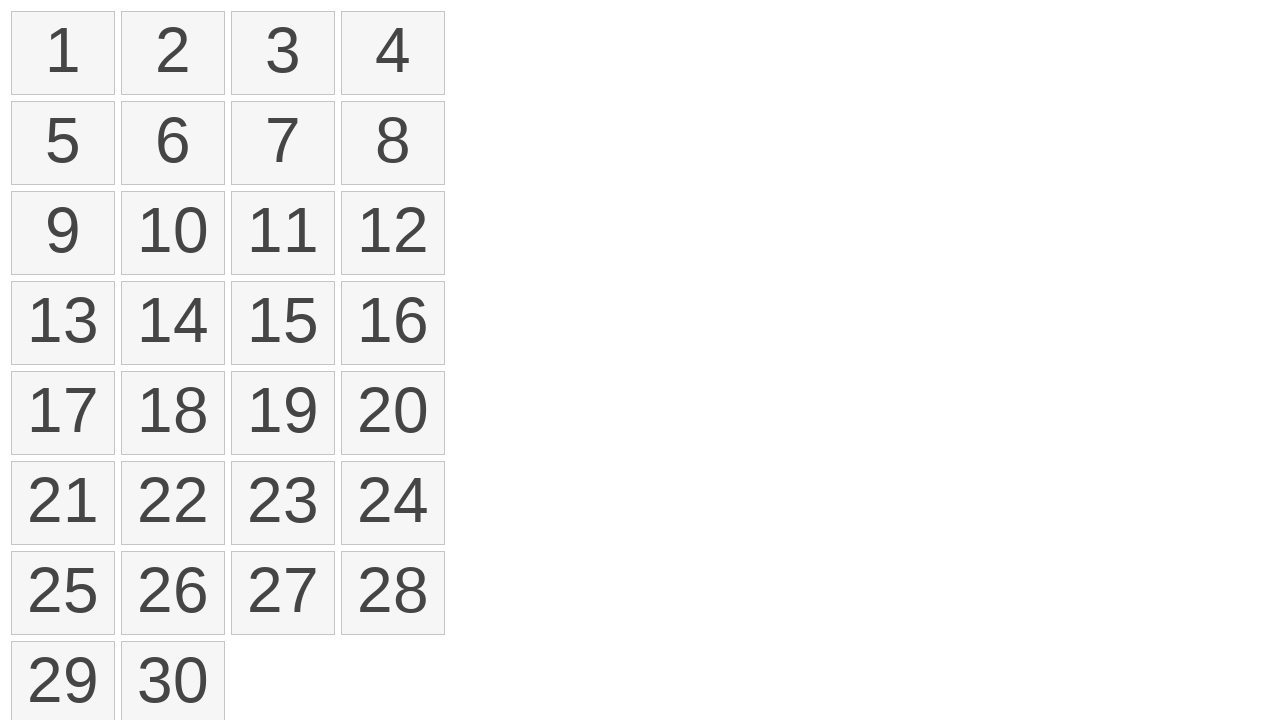

Performed click and hold drag selection from first to eighth item at (393, 143)
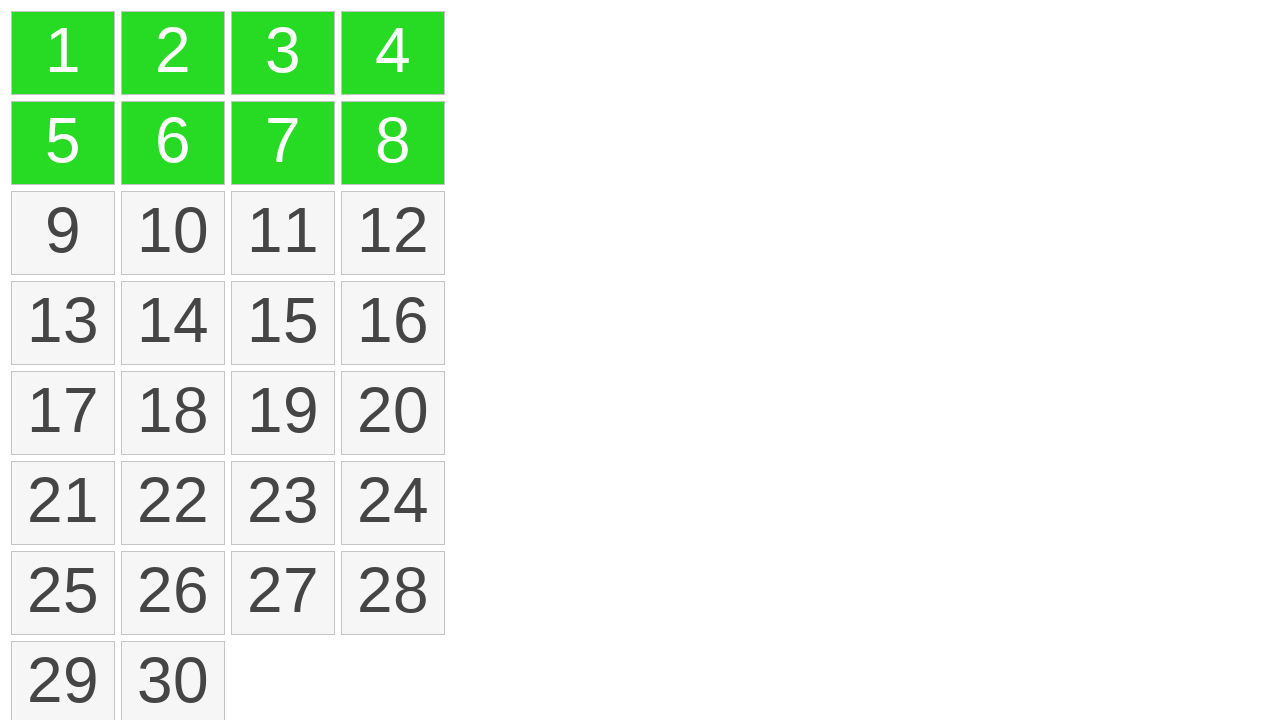

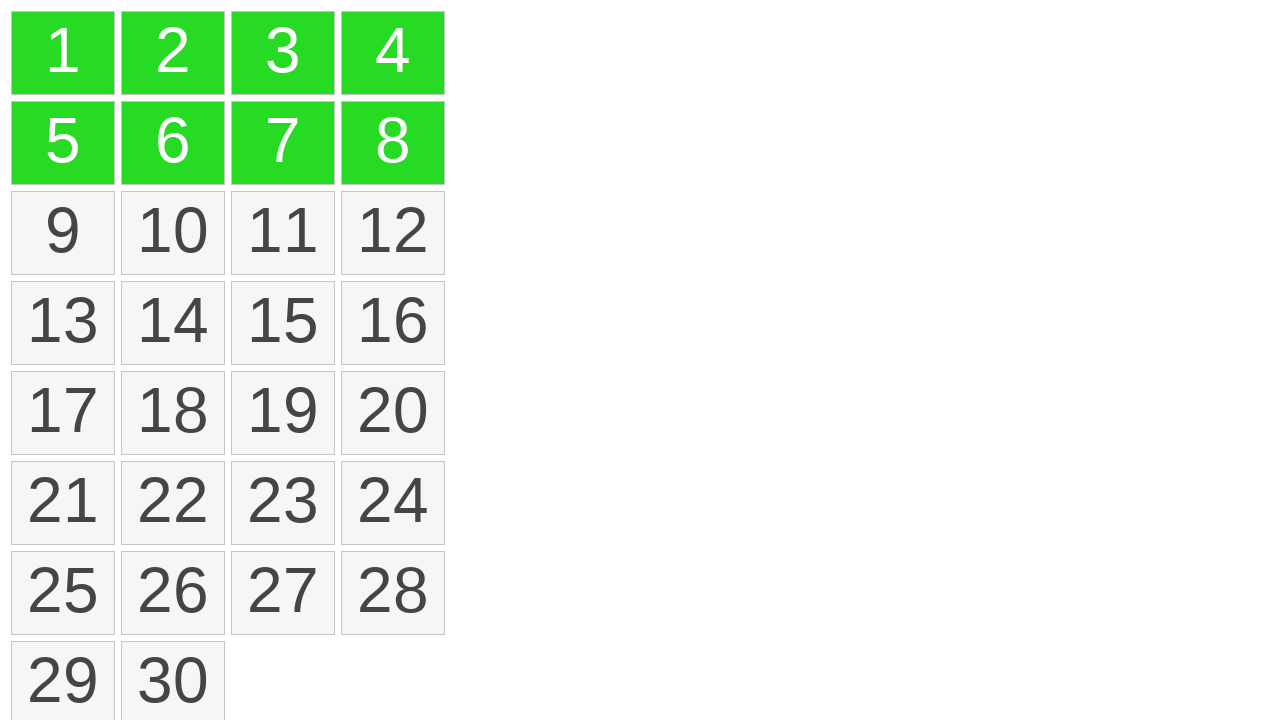